Tests a simple event registration form by filling in full name, email, event date, and additional details, then submitting and verifying the confirmation message.

Starting URL: https://training-support.net/webelements/simple-form

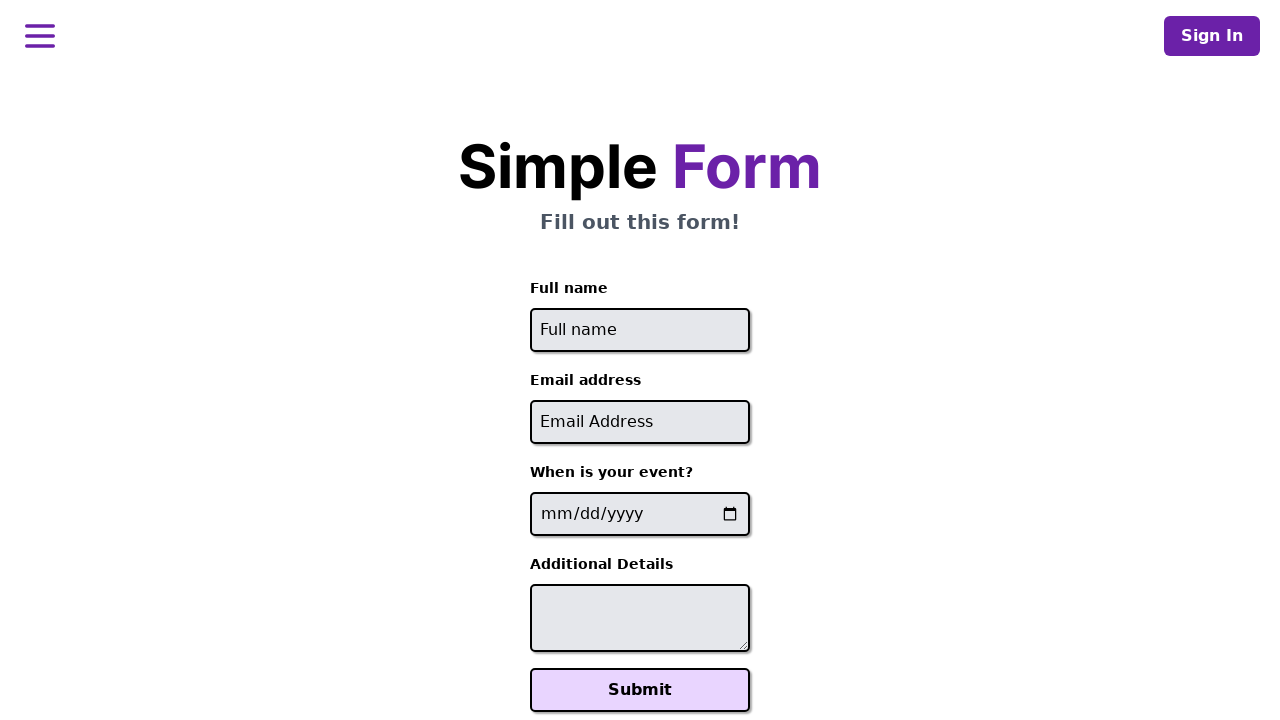

Filled full name field with 'Sarah Johnson' on #full-name
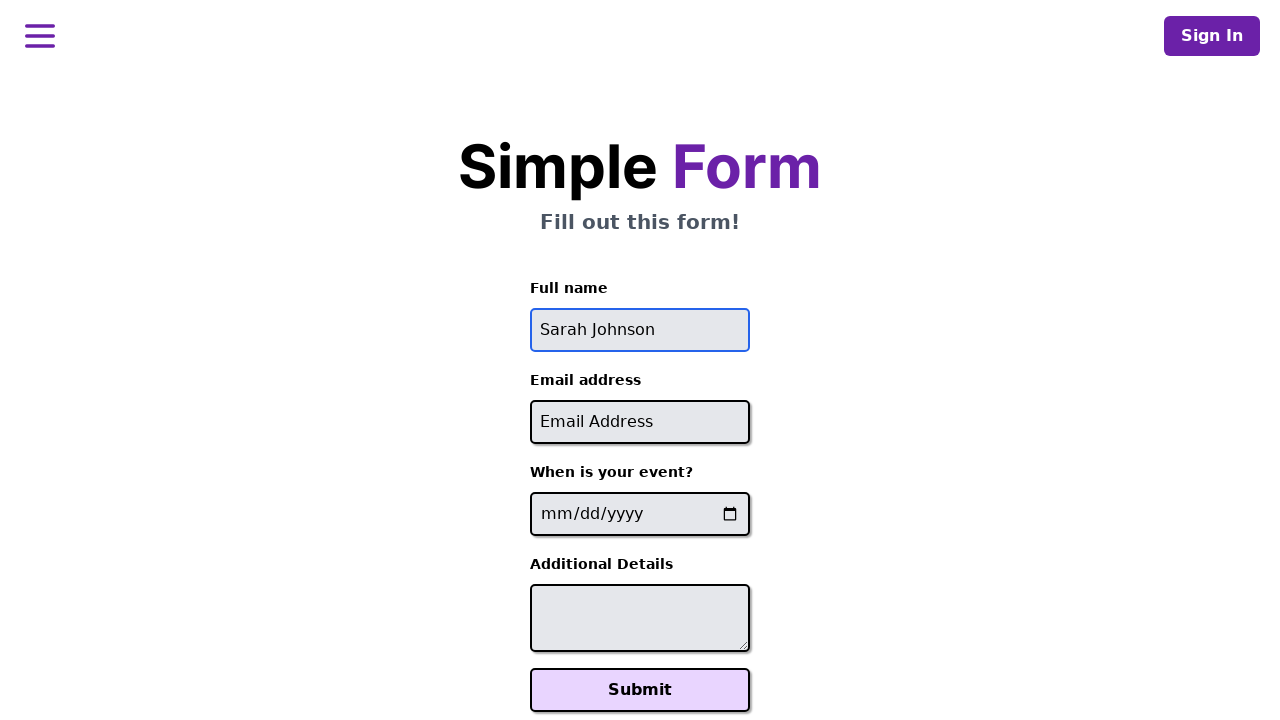

Filled email field with 'sarah.johnson@testmail.com' on #email
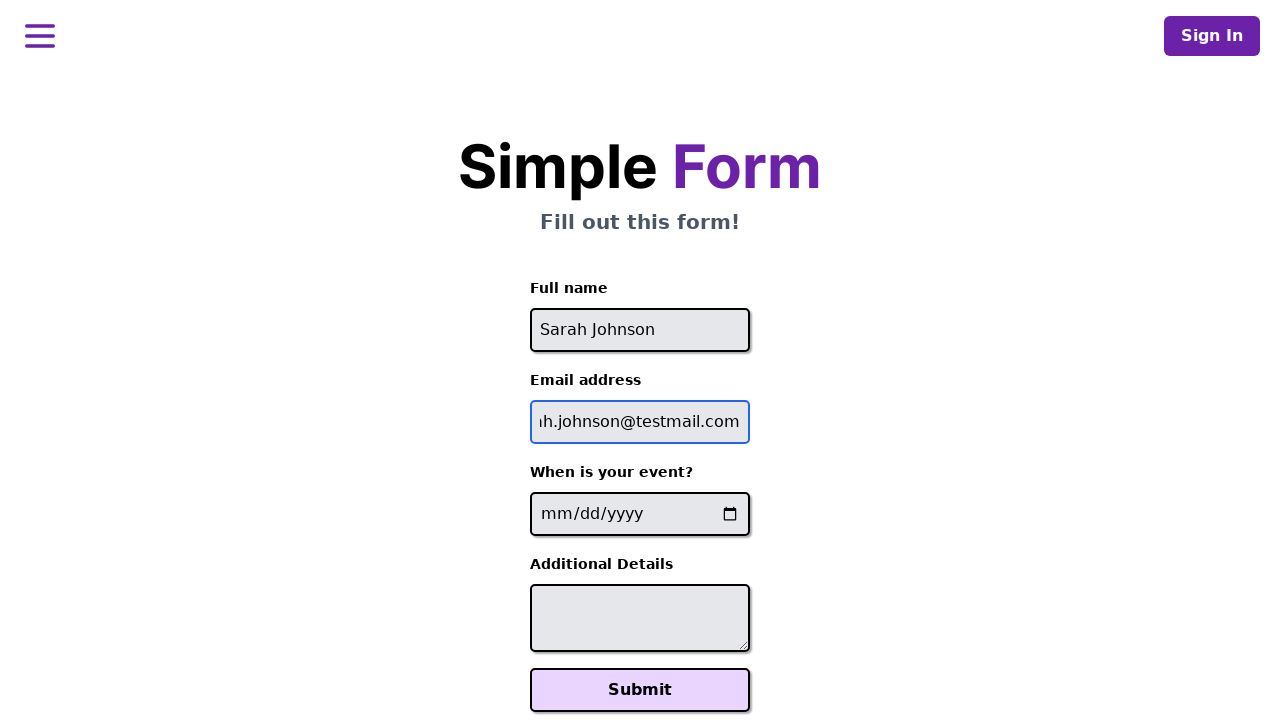

Filled event date field with '2024-06-15' on input[name='event-date']
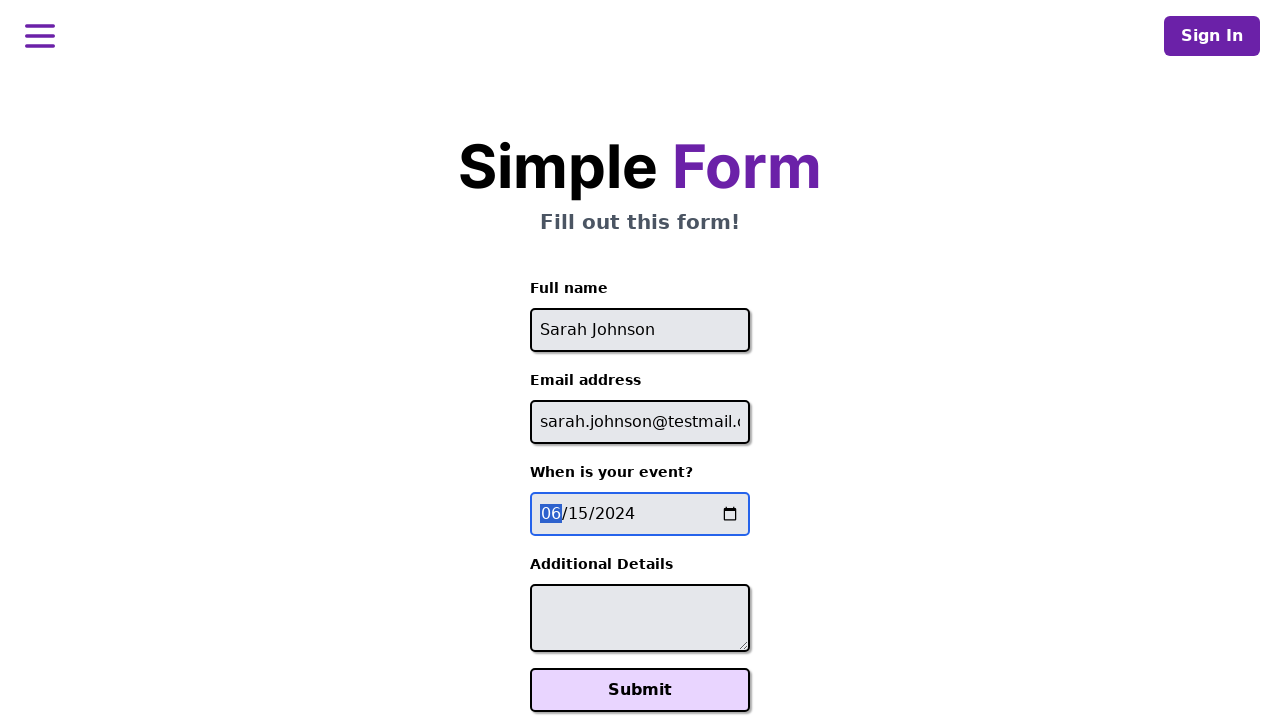

Filled additional details field with accessibility request on #additional-details
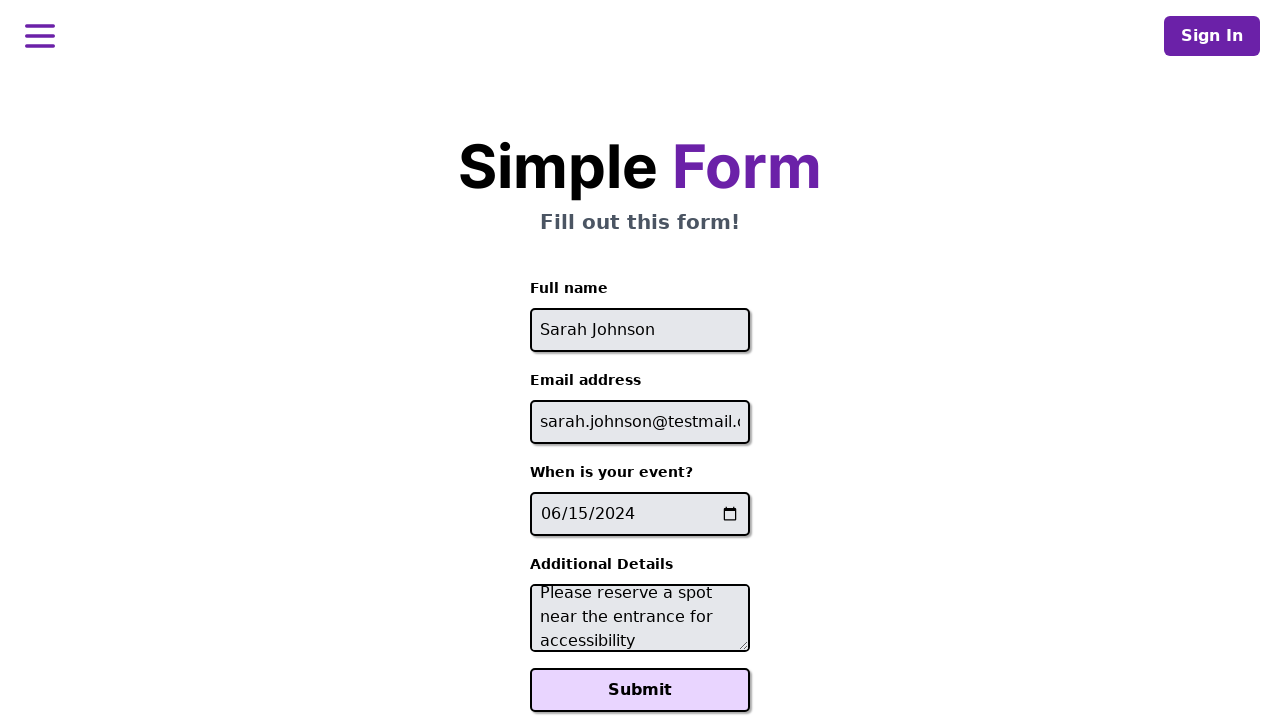

Clicked the Submit button at (640, 690) on xpath=//button[text()='Submit']
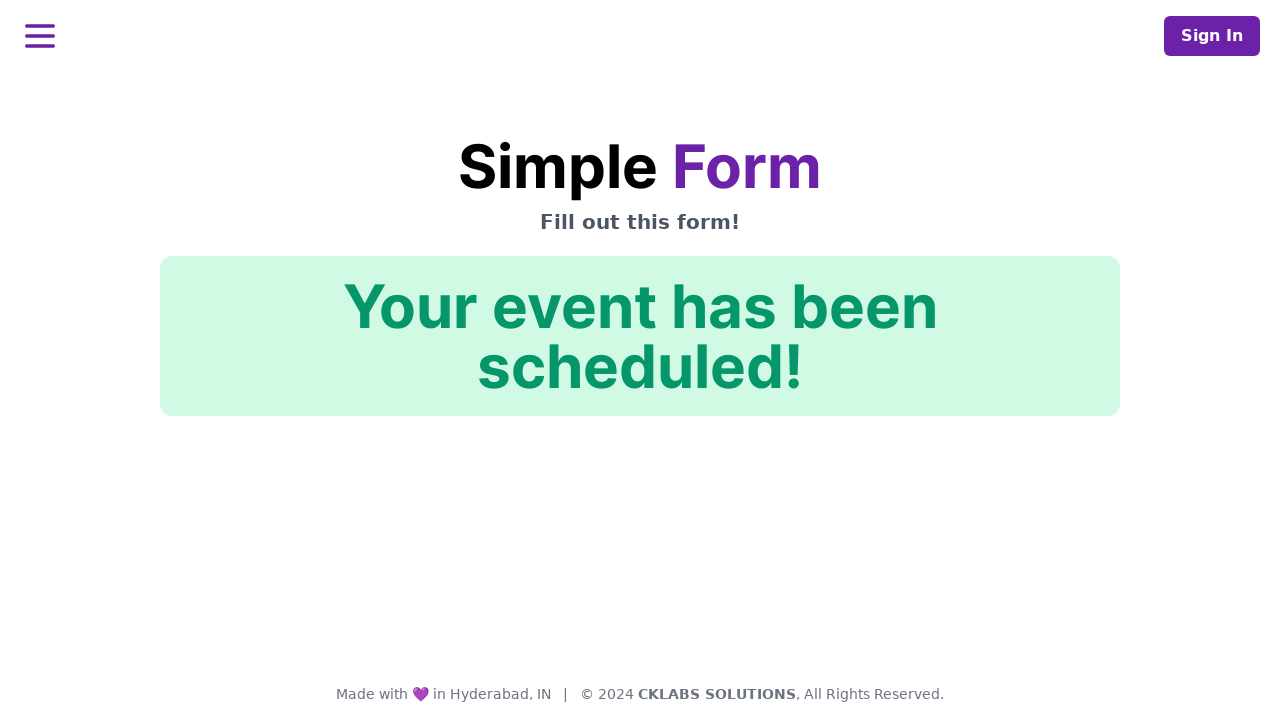

Confirmation message became visible
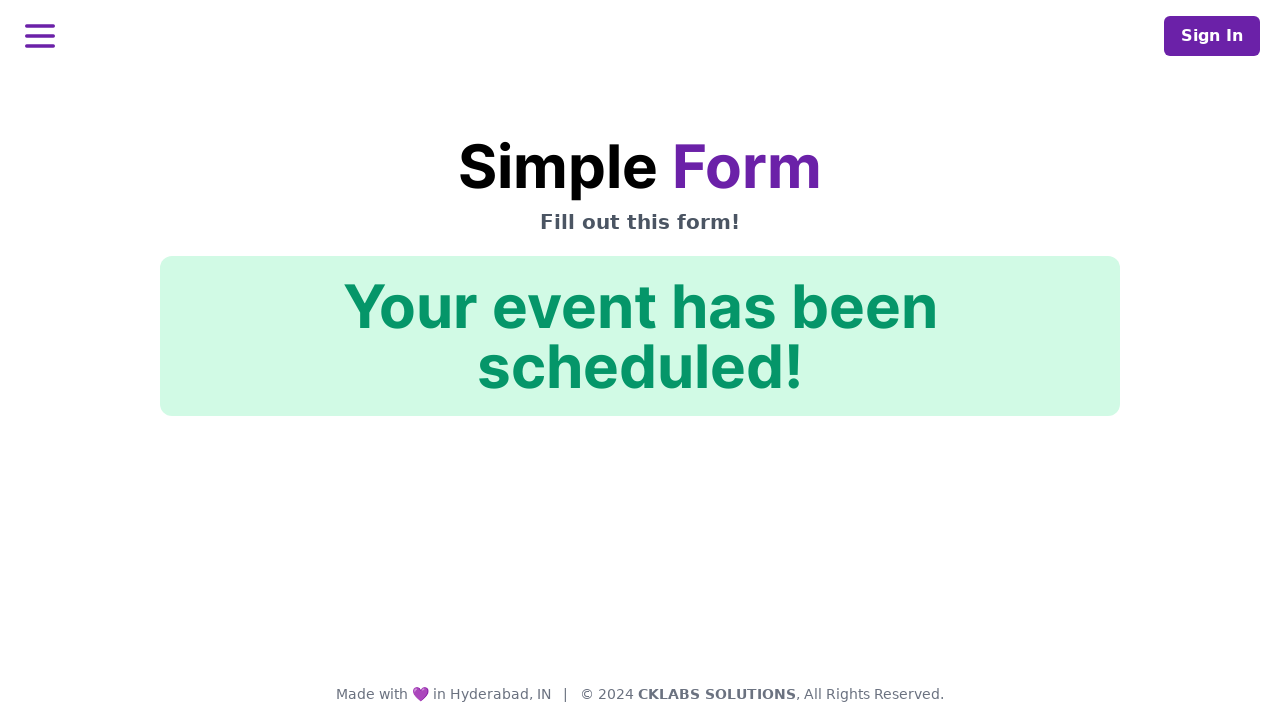

Verified confirmation message displays 'Your event has been scheduled!'
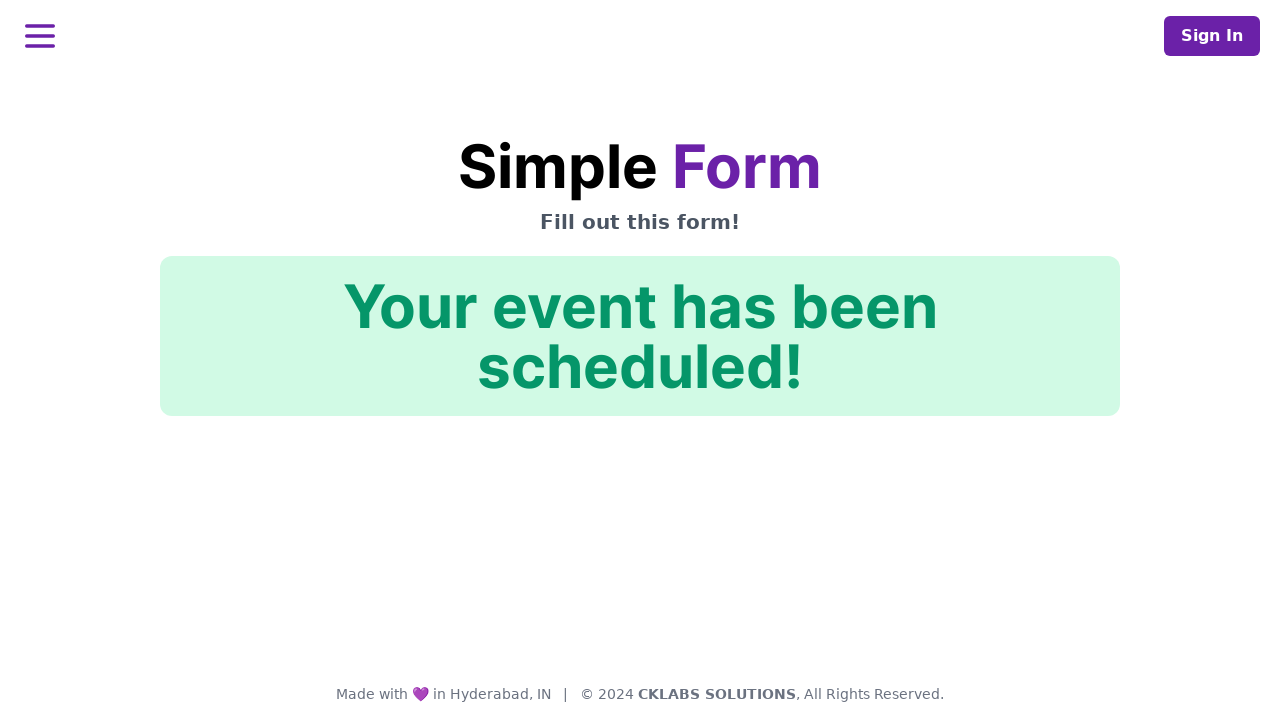

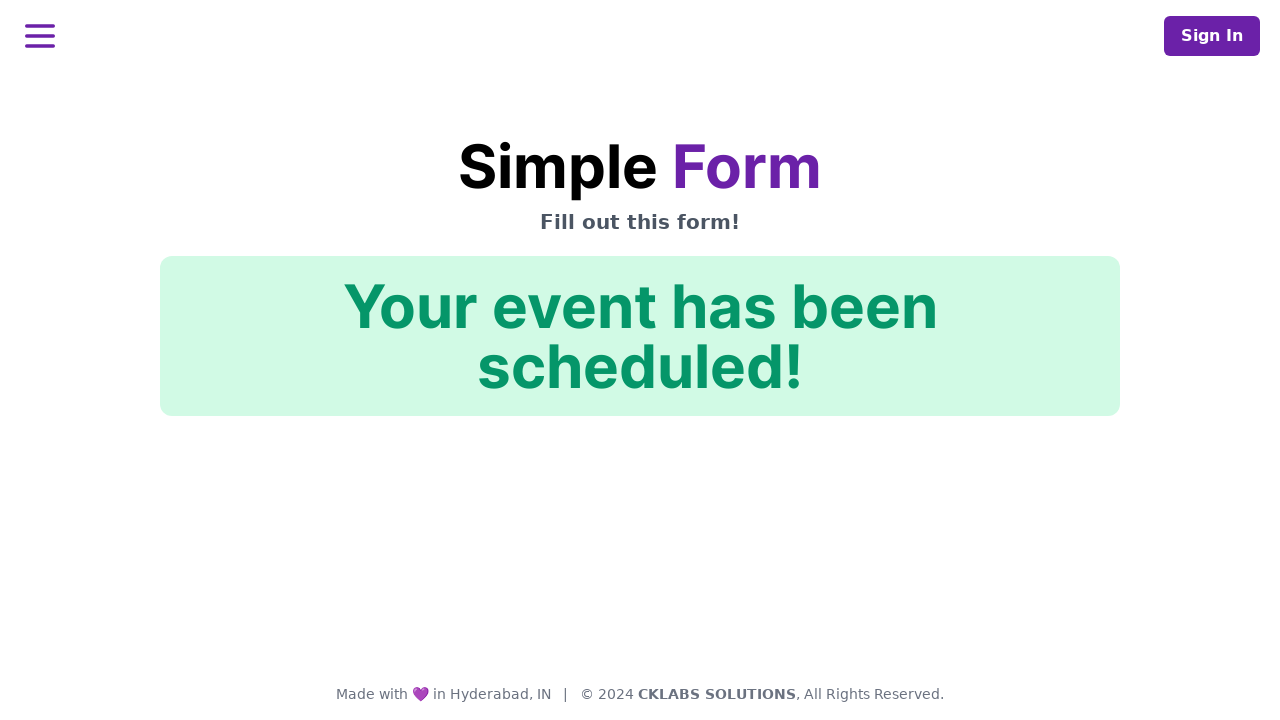